Tests multiple window handling by opening a new window, filling forms in both windows, handling alerts, and switching between parent and child windows

Starting URL: http://only-testing-blog.blogspot.in/2014/01/textbox.html

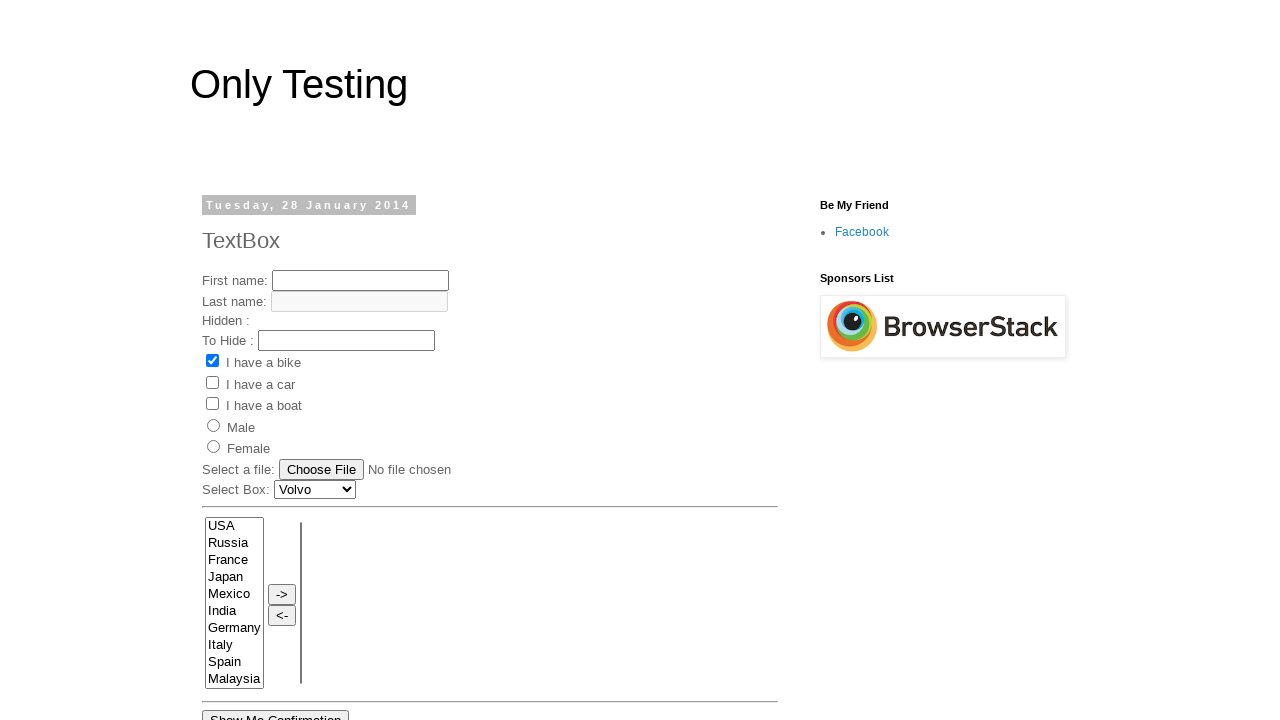

Clicked 'Open New Page' button to open new window at (251, 393) on xpath=//b[contains(.,'Open New Page')]
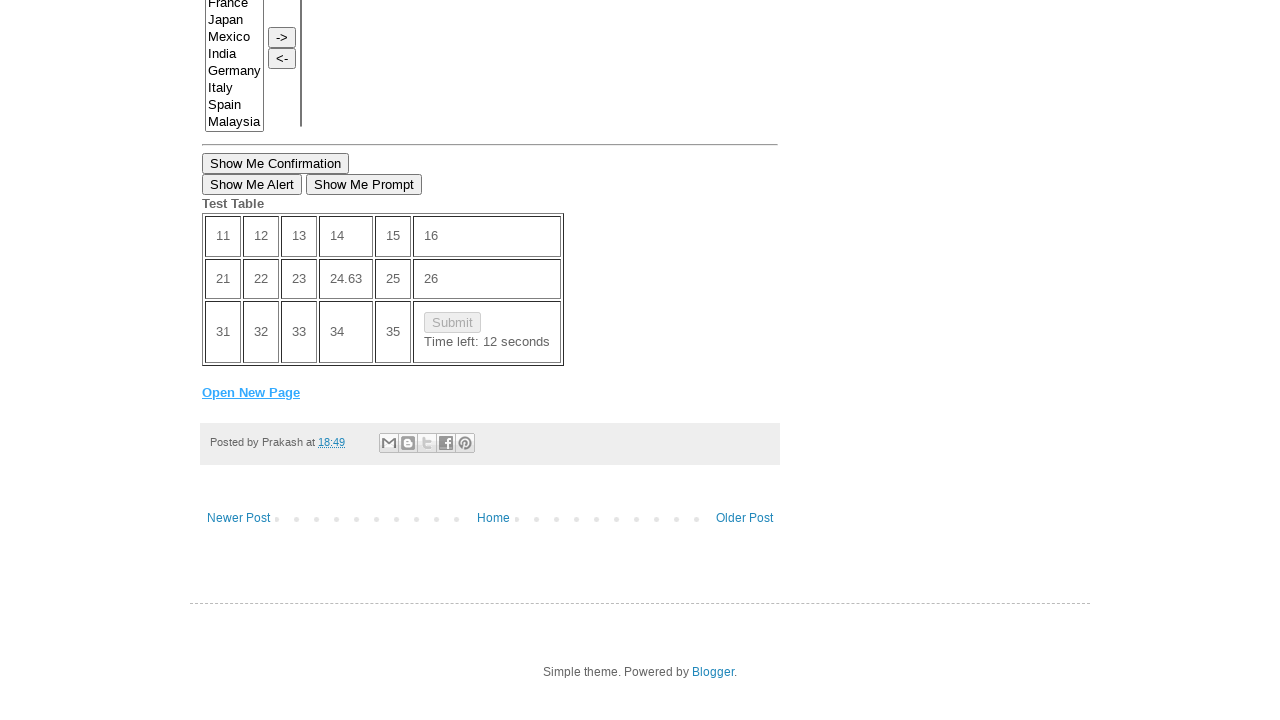

New child window opened and reference stored
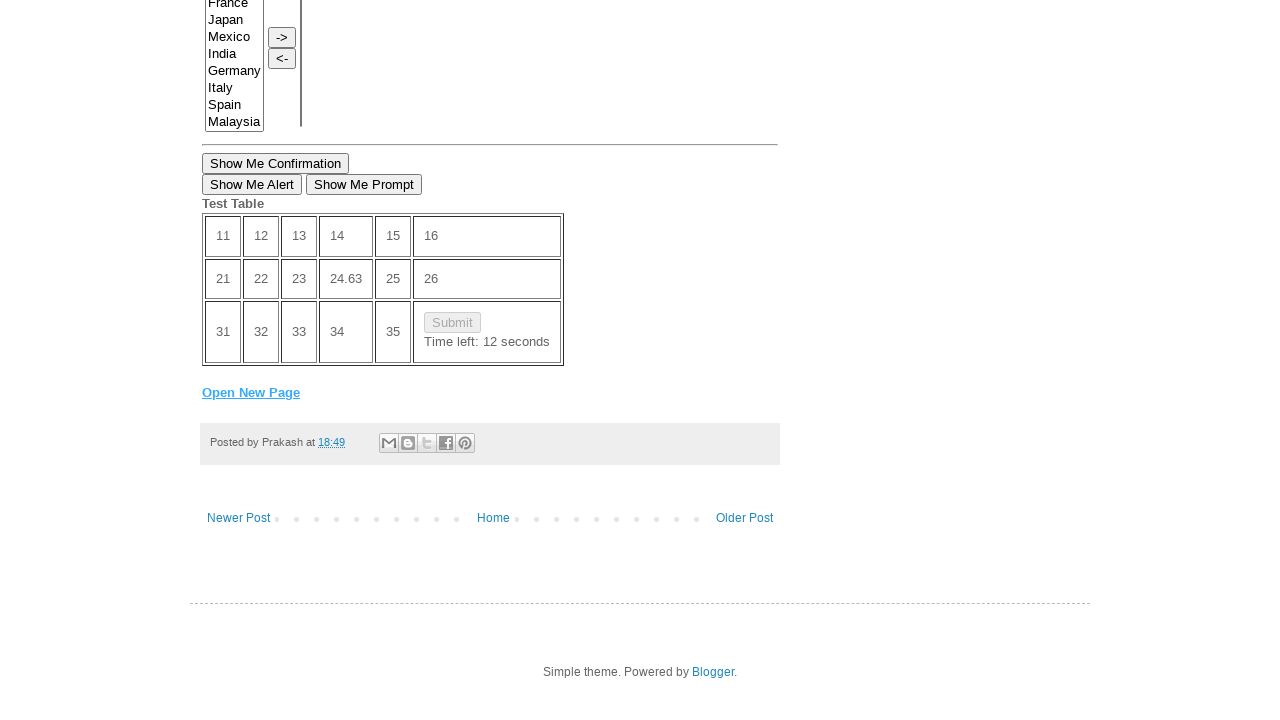

Filled fname field with 'My Name' in child window on xpath=//input[@name='fname']
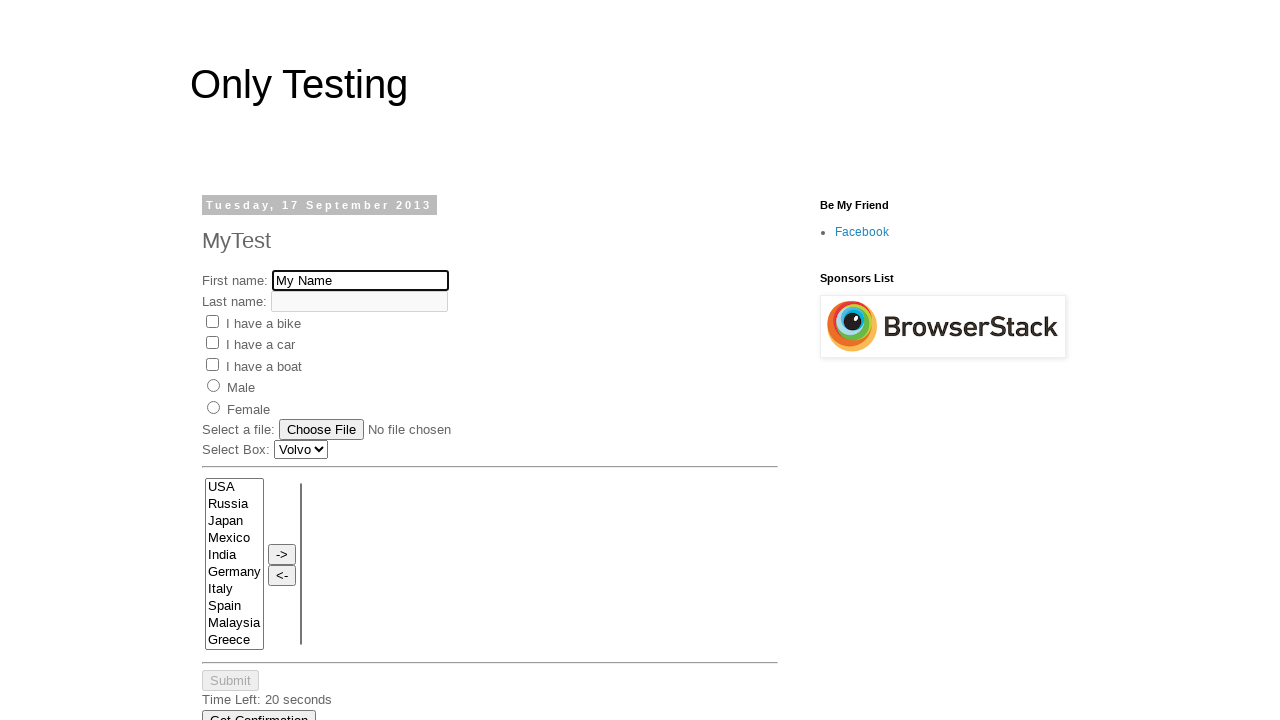

Selected 'Bike' checkbox in child window at (212, 321) on xpath=//input[@value='Bike']
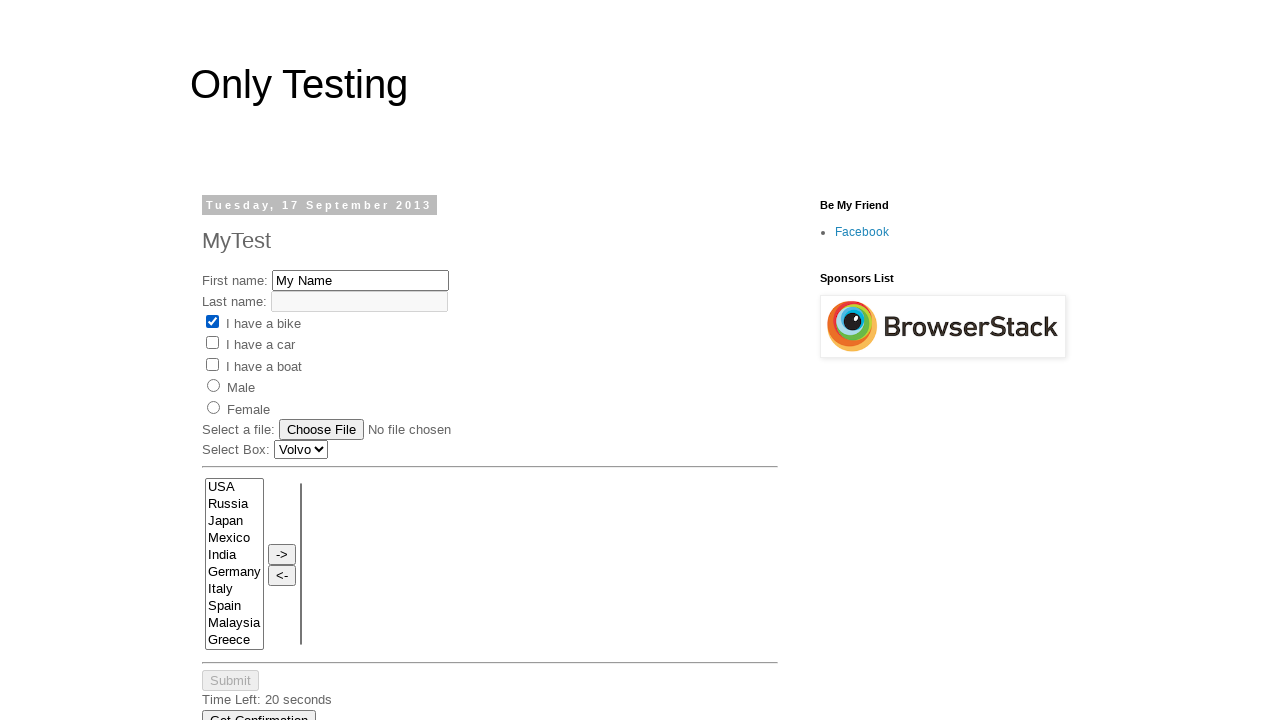

Selected 'Car' checkbox in child window at (212, 343) on xpath=//input[@value='Car']
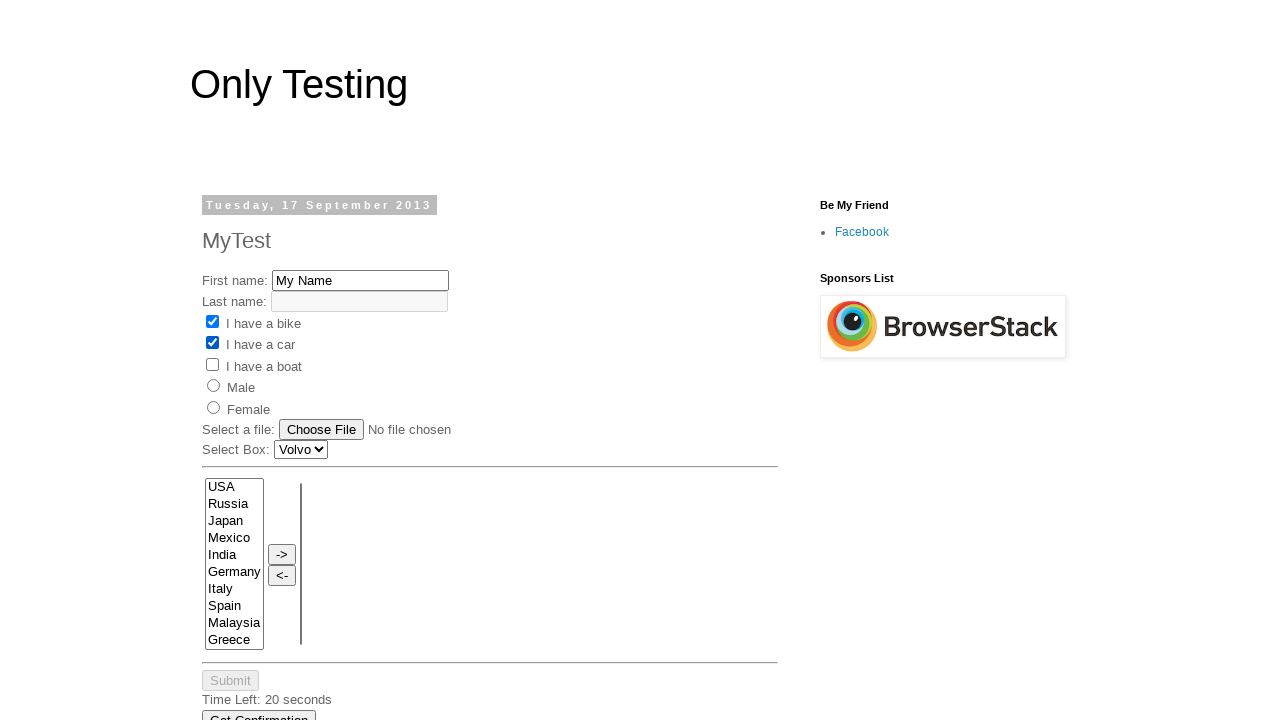

Selected 'Boat' checkbox in child window at (212, 364) on xpath=//input[@value='Boat']
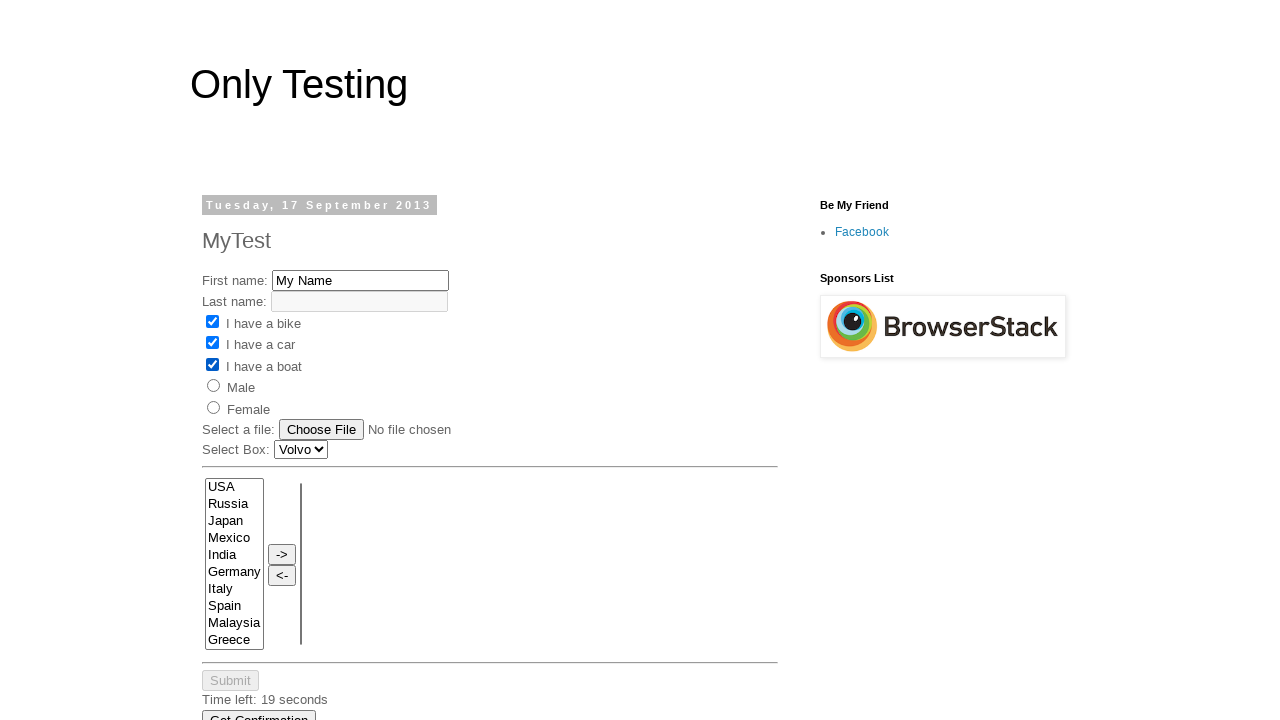

Selected 'male' radio button in child window at (214, 386) on xpath=//input[@value='male']
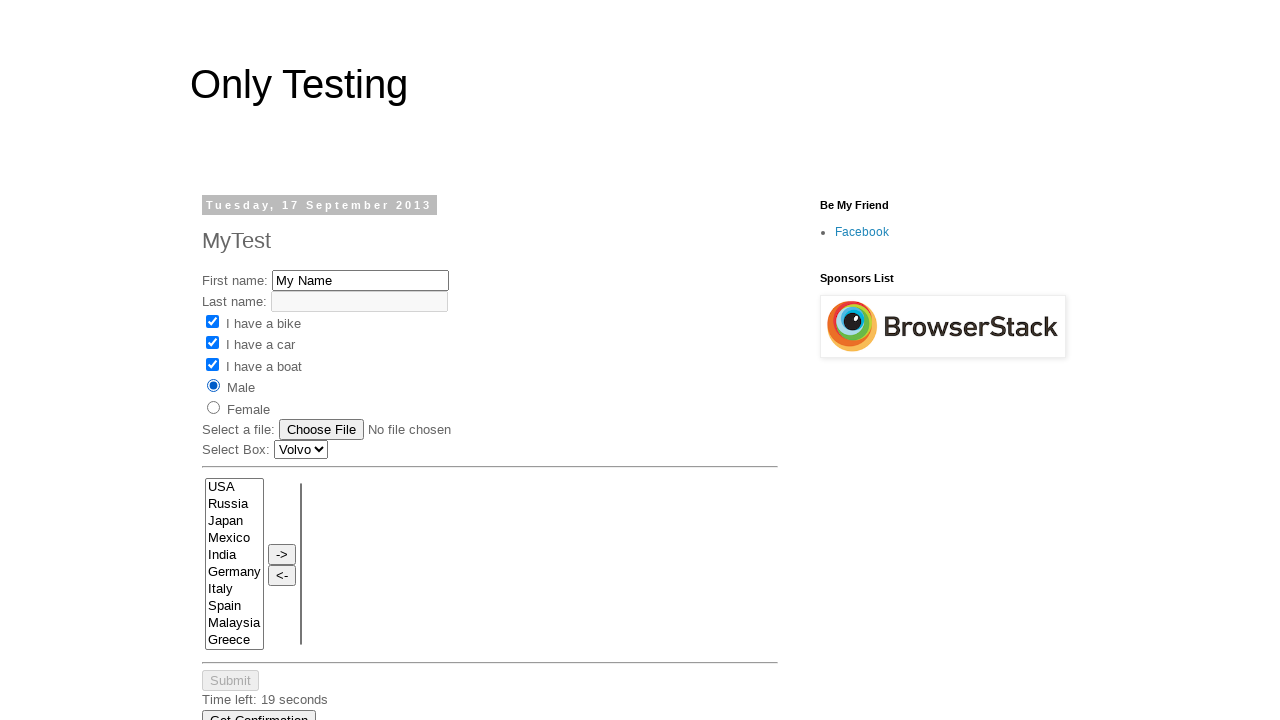

Selected country option in parent window at (234, 72) on xpath=//option[@id='country6']
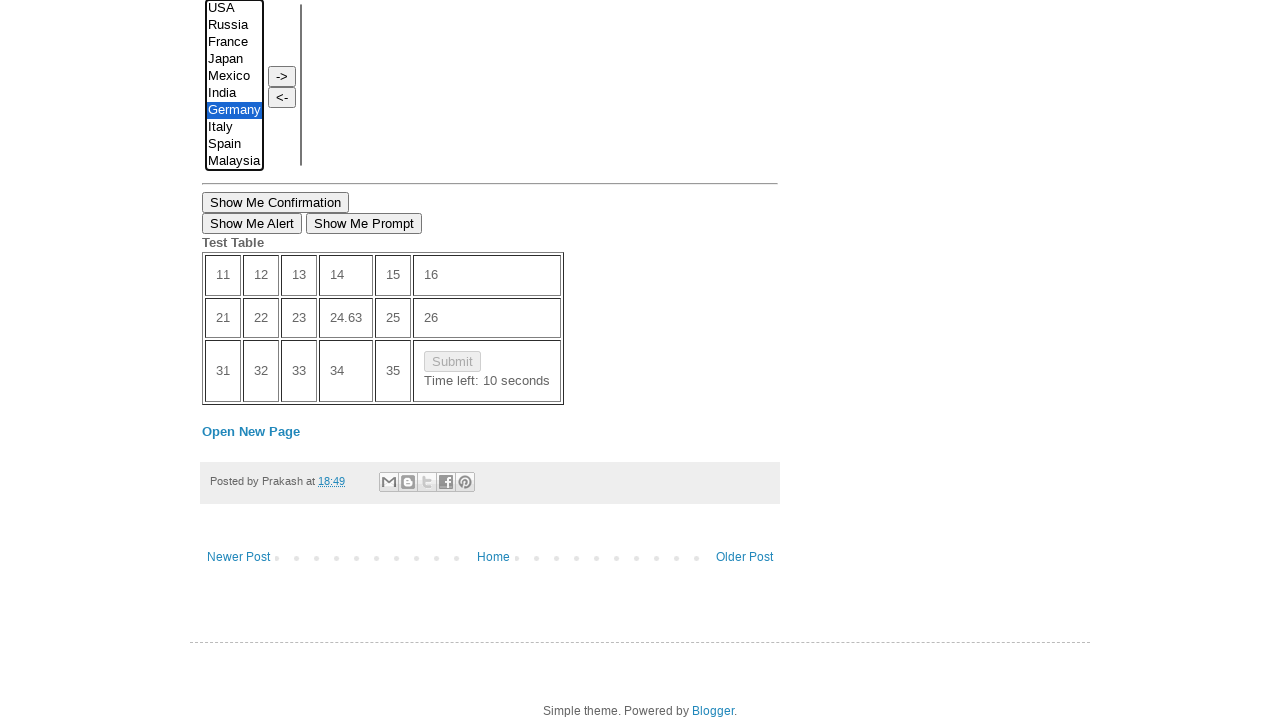

Selected 'female' radio button in parent window at (214, 361) on xpath=//input[@value='female']
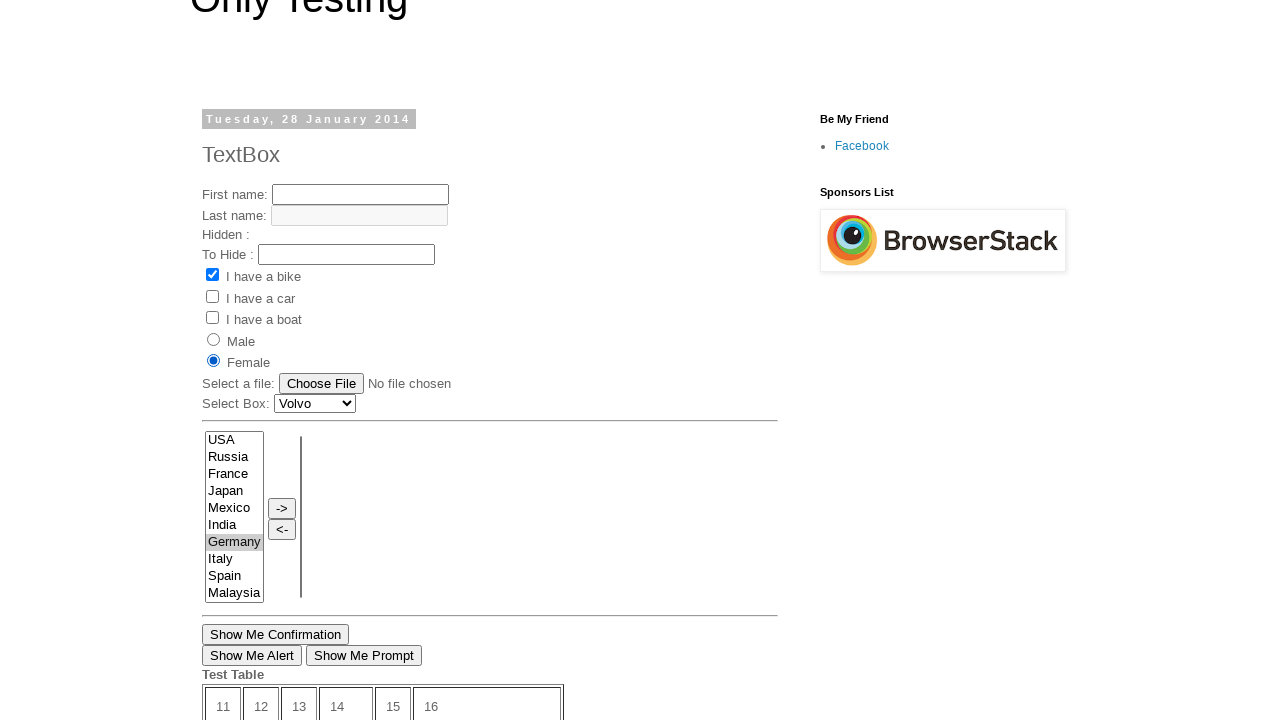

Set up dialog handler to accept alerts in parent window
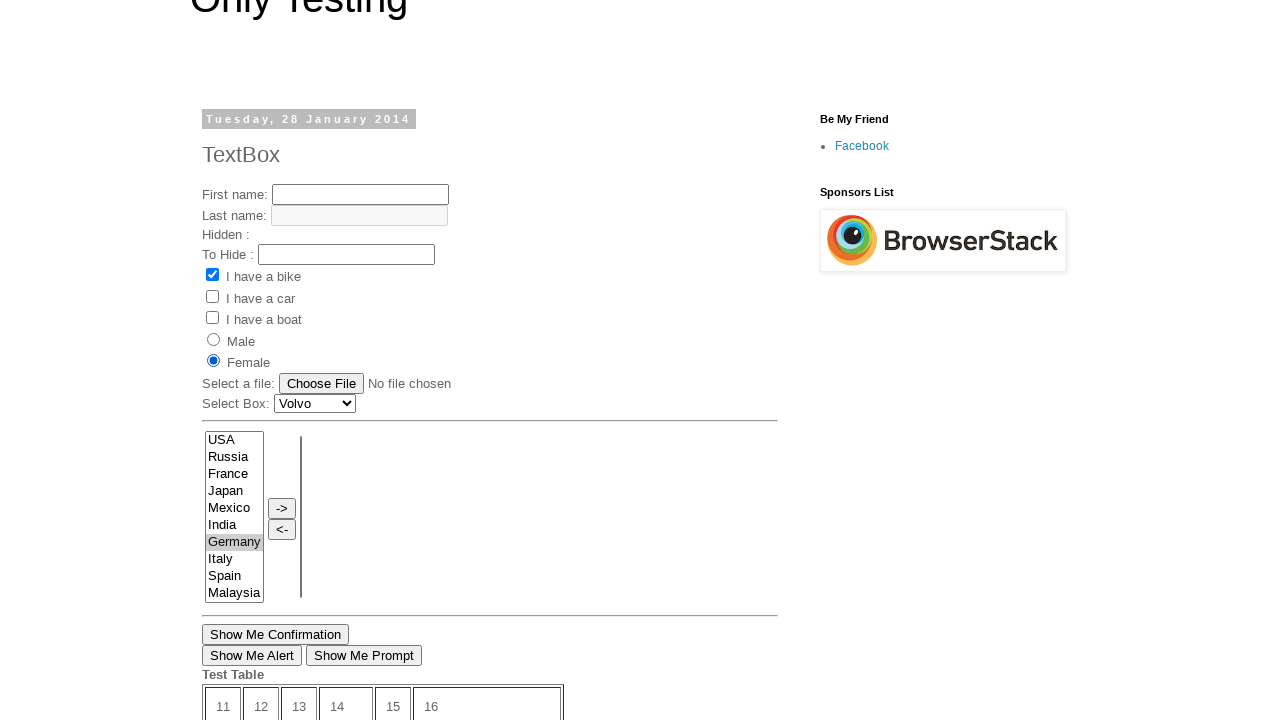

Clicked 'Show Me Alert' button in parent window, alert accepted at (252, 655) on xpath=//input[@value='Show Me Alert']
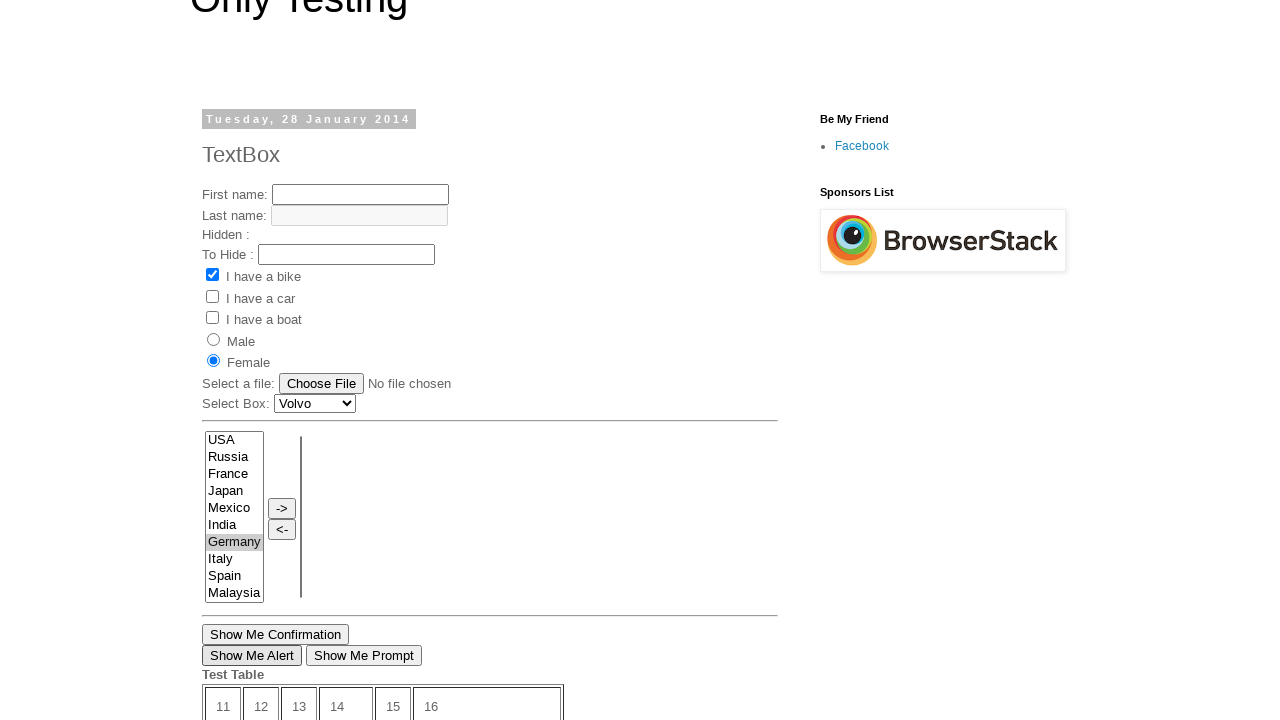

Clicked 'Show Me Alert' button in child window at (252, 360) on xpath=//input[@value='Show Me Alert']
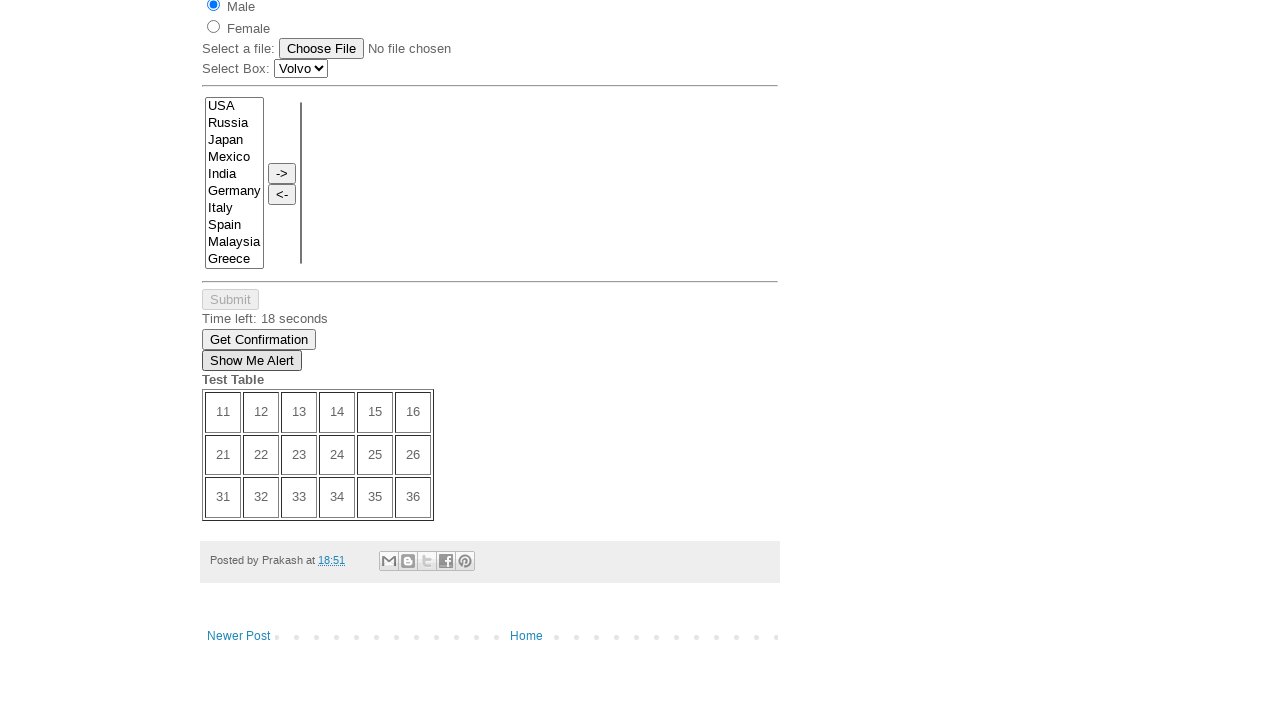

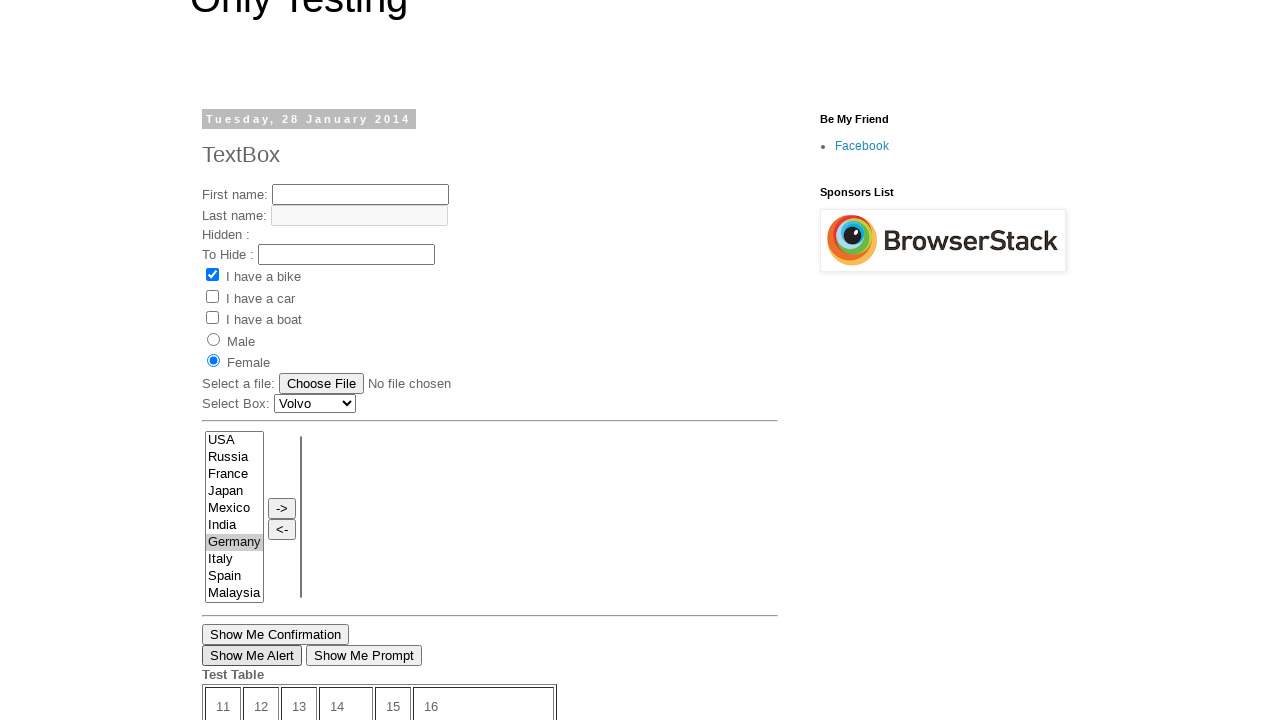